Tests the complete e-commerce purchase flow on DemoBlaze: selects a Samsung Galaxy S6 product, adds it to cart, proceeds to checkout, fills in purchase details, and completes the order.

Starting URL: https://www.demoblaze.com/index.html

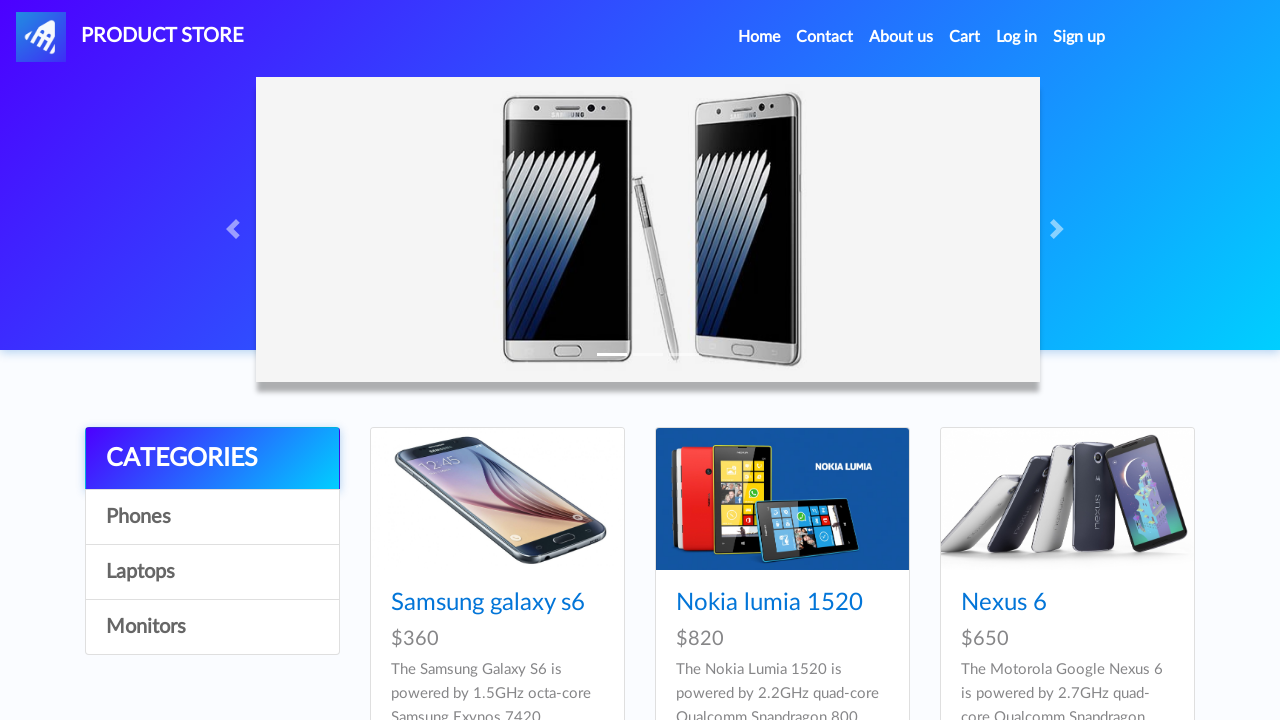

Waited for Samsung Galaxy S6 product to load on homepage
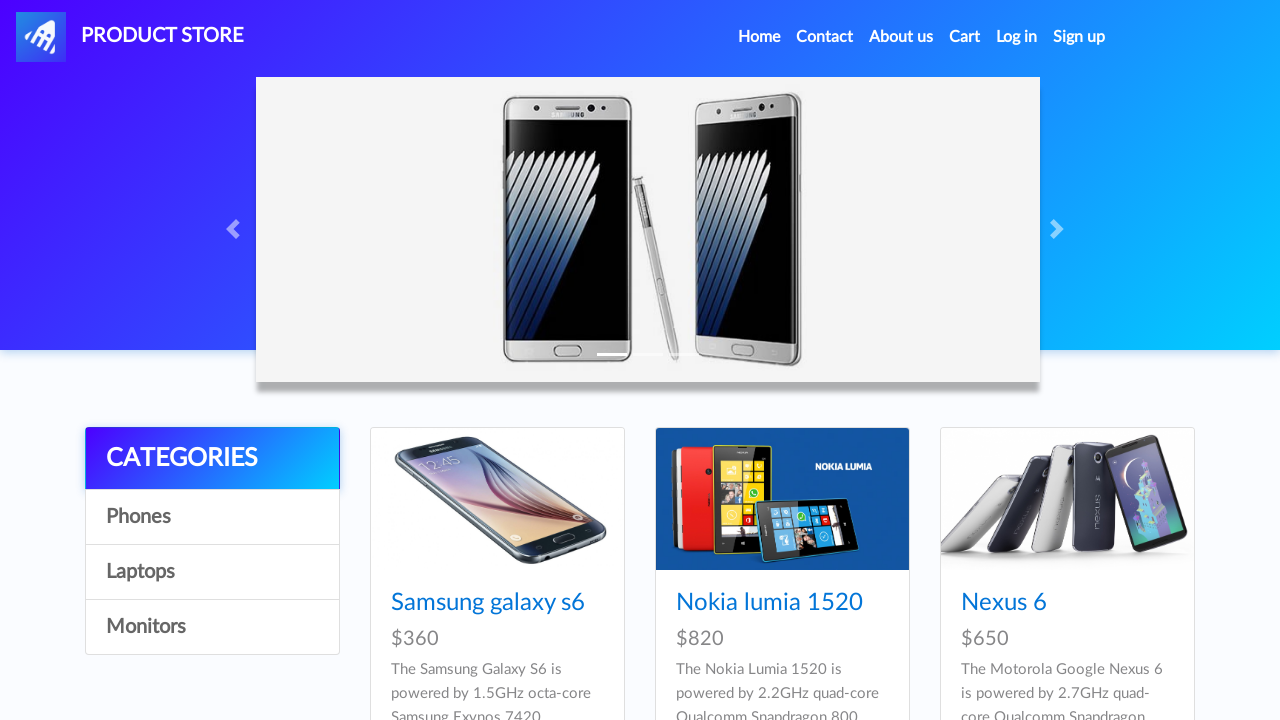

Clicked on Samsung Galaxy S6 product at (488, 603) on div.col-lg-4.col-md-6.mb-4:first-of-type h4.card-title a
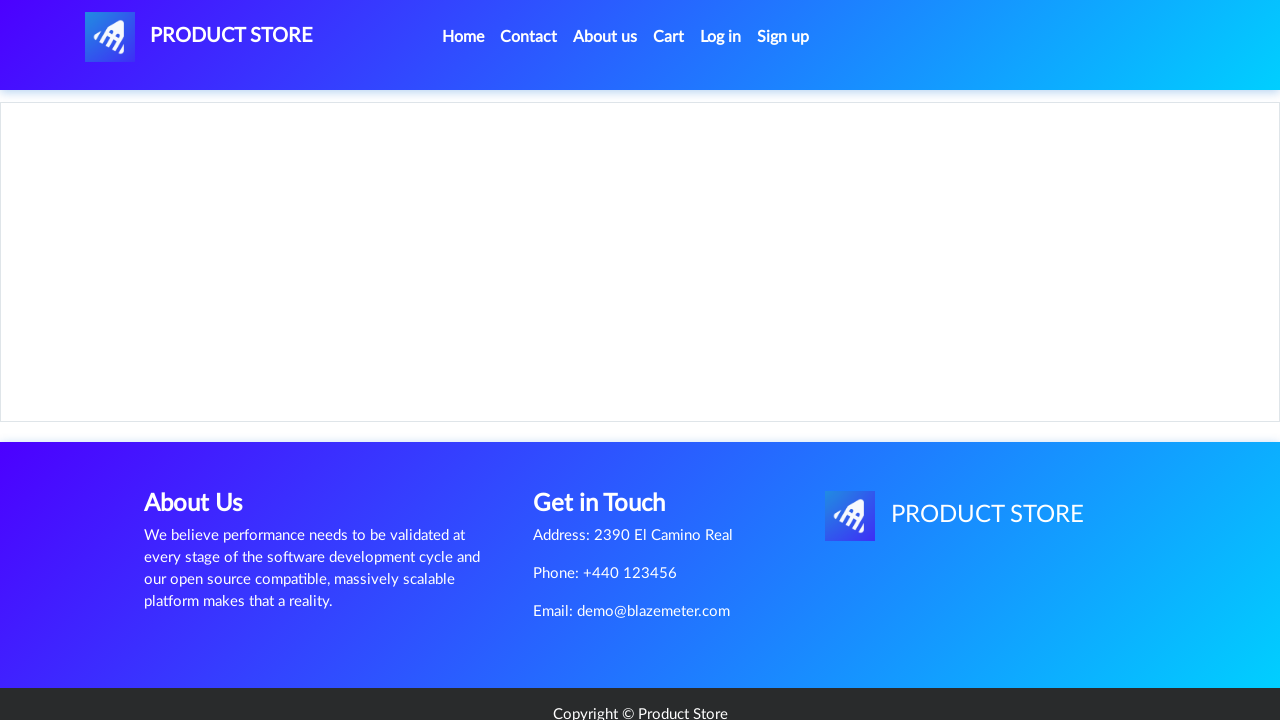

Product details page loaded with product name visible
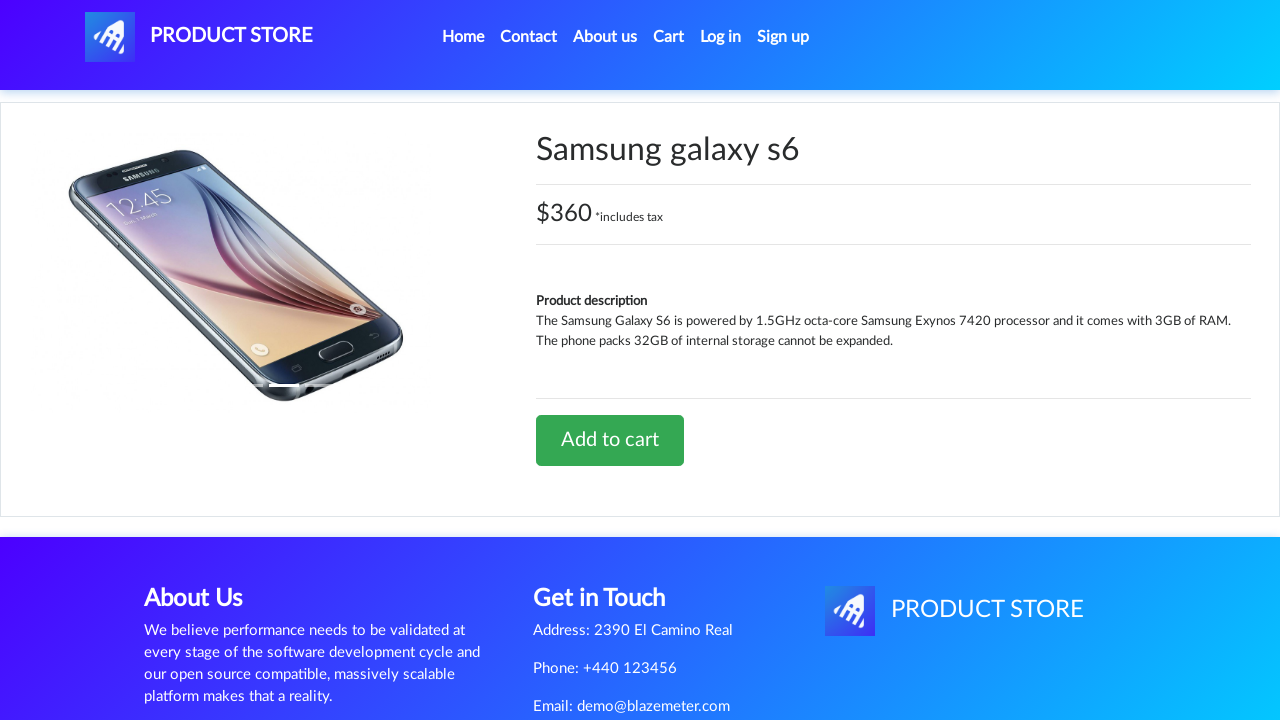

Clicked 'Add to Cart' button at (610, 440) on div.col-sm-12.col-md-6.col-lg-6 a
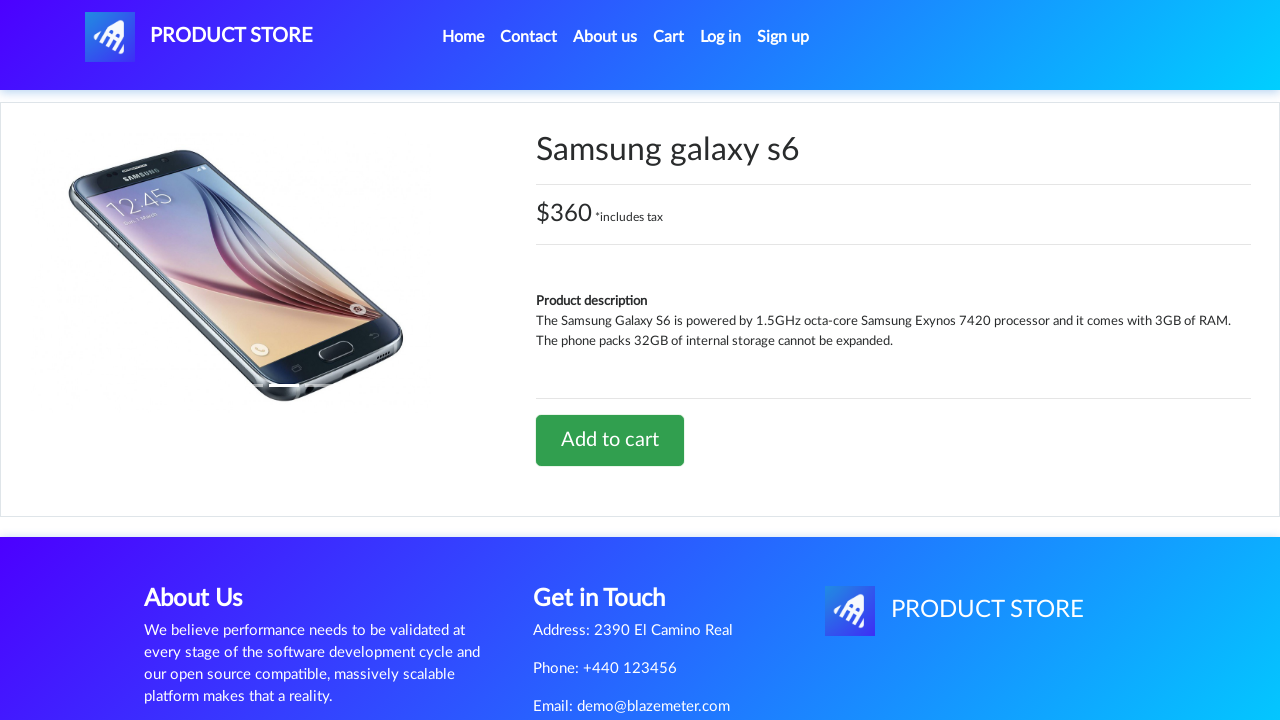

Waited for alert dialog to appear
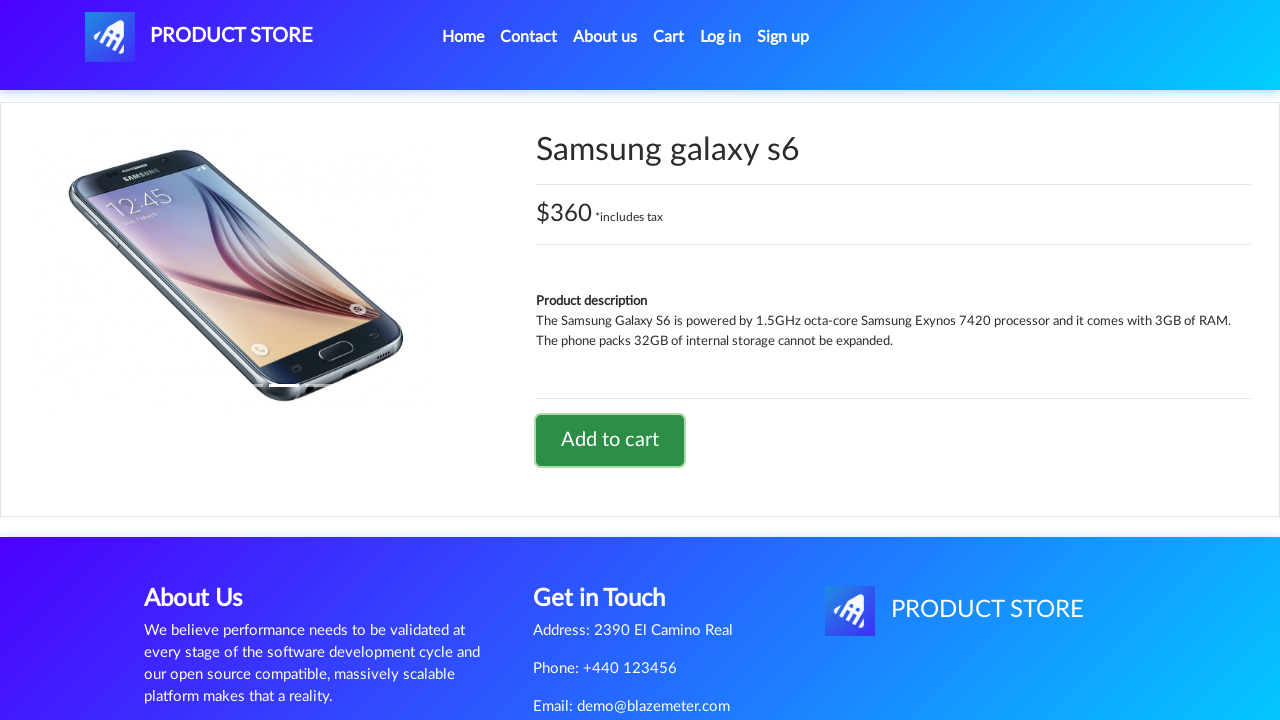

Accepted product added to cart confirmation dialog
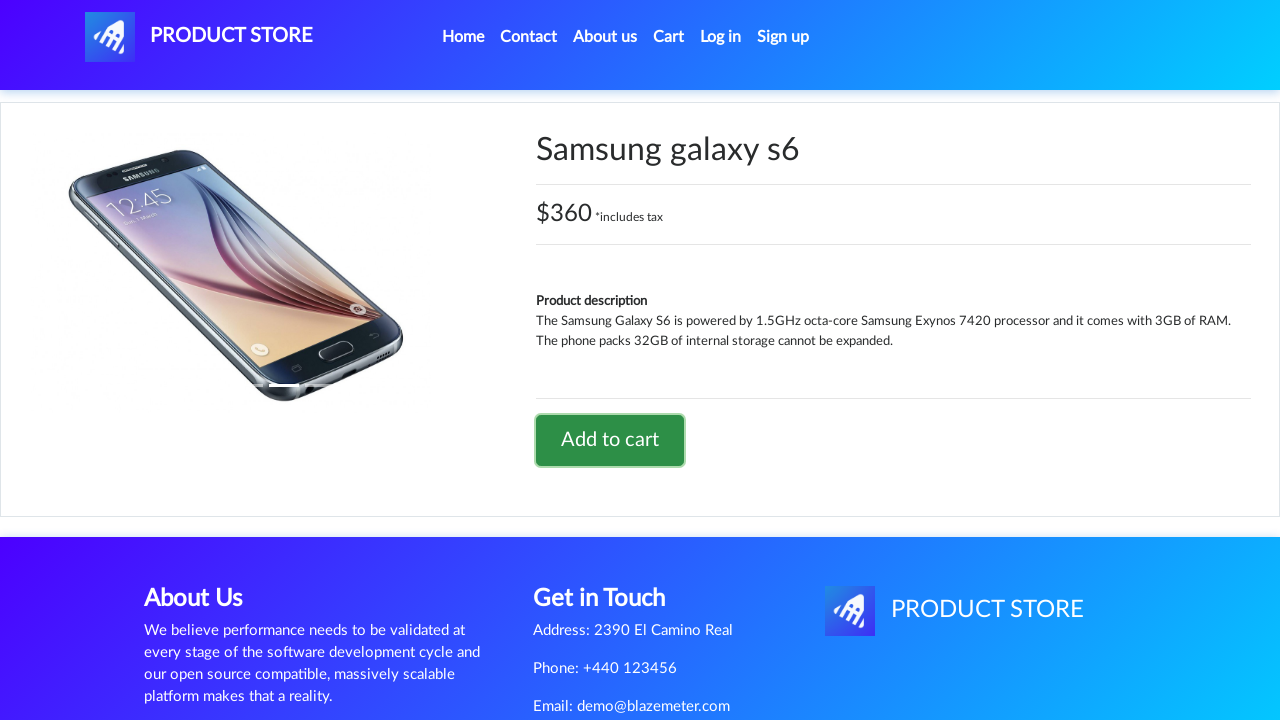

Waited for dialog to close
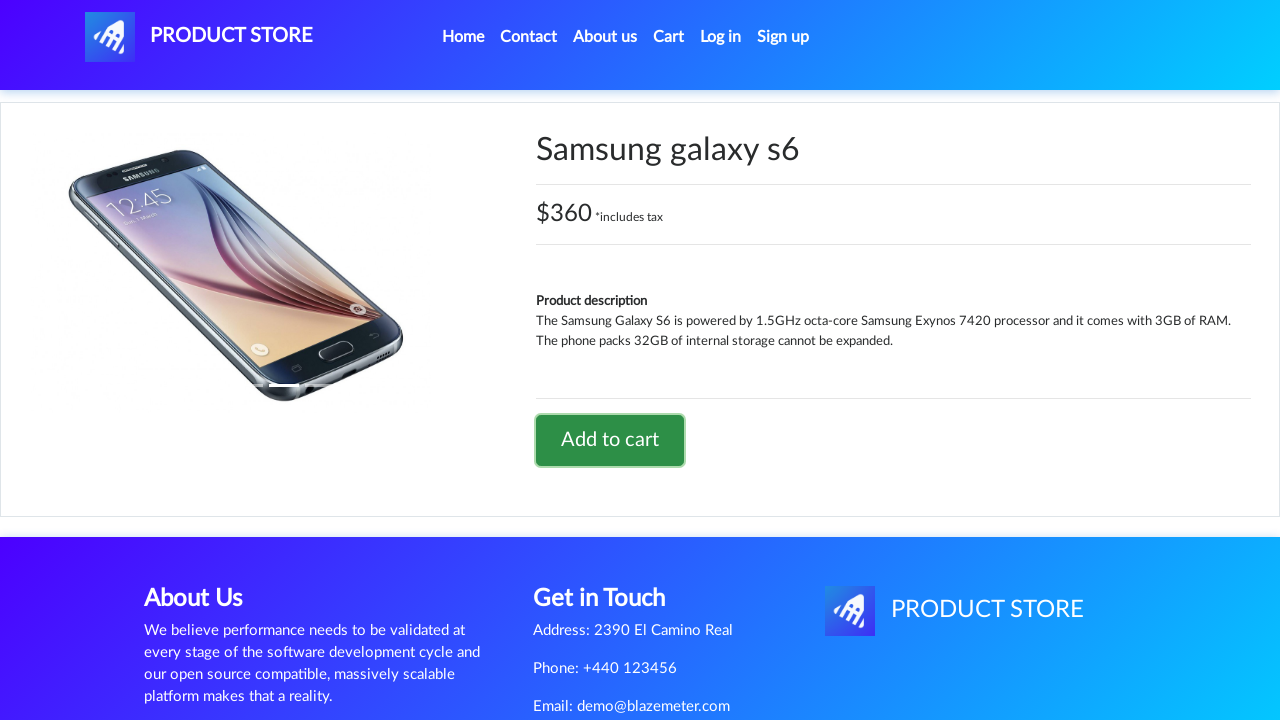

Clicked on Cart link in navigation at (669, 37) on ul li:nth-of-type(4) a
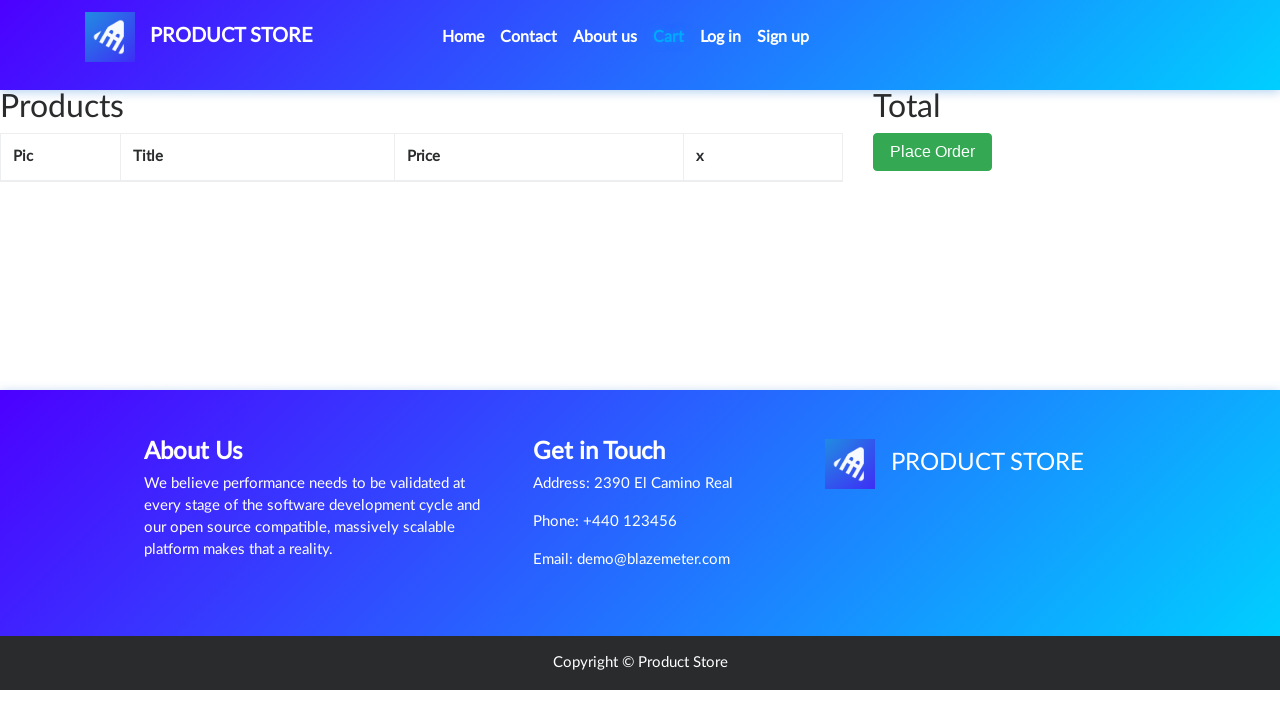

Cart page loaded with Samsung Galaxy S6 product visible
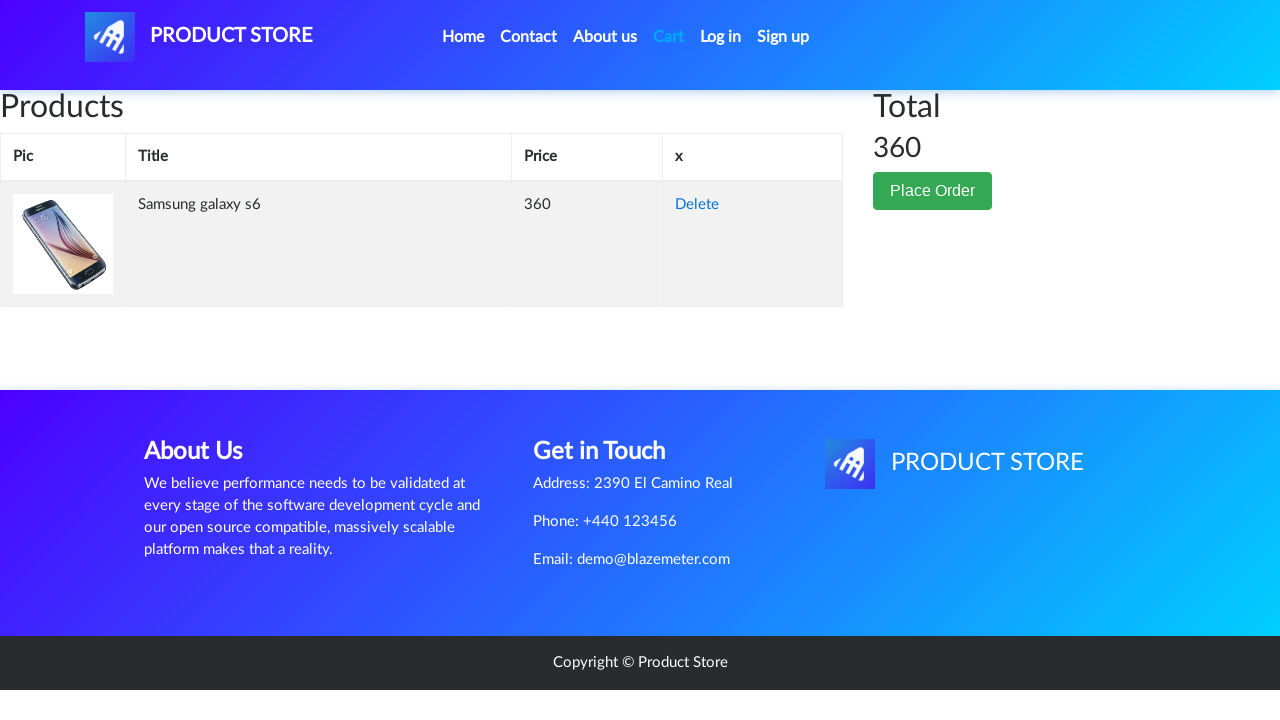

Clicked 'Place Order' button at (933, 191) on div.row div.col-lg-1 button
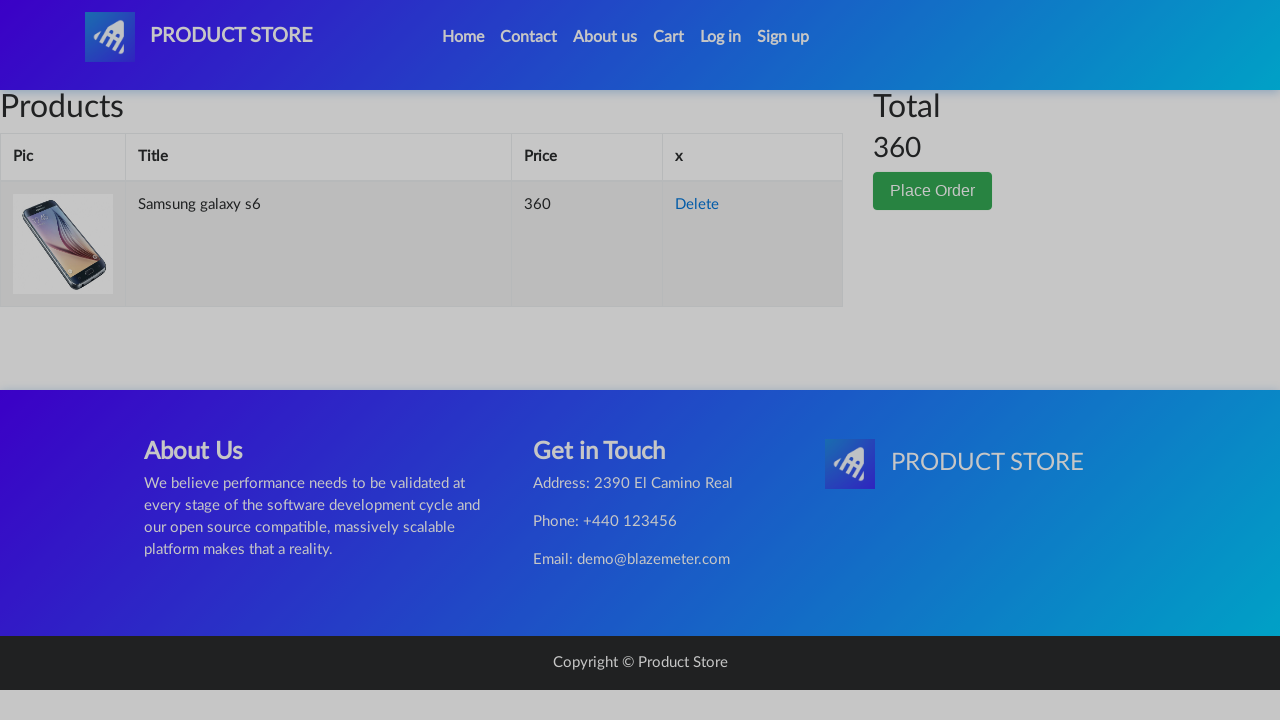

Order form modal appeared
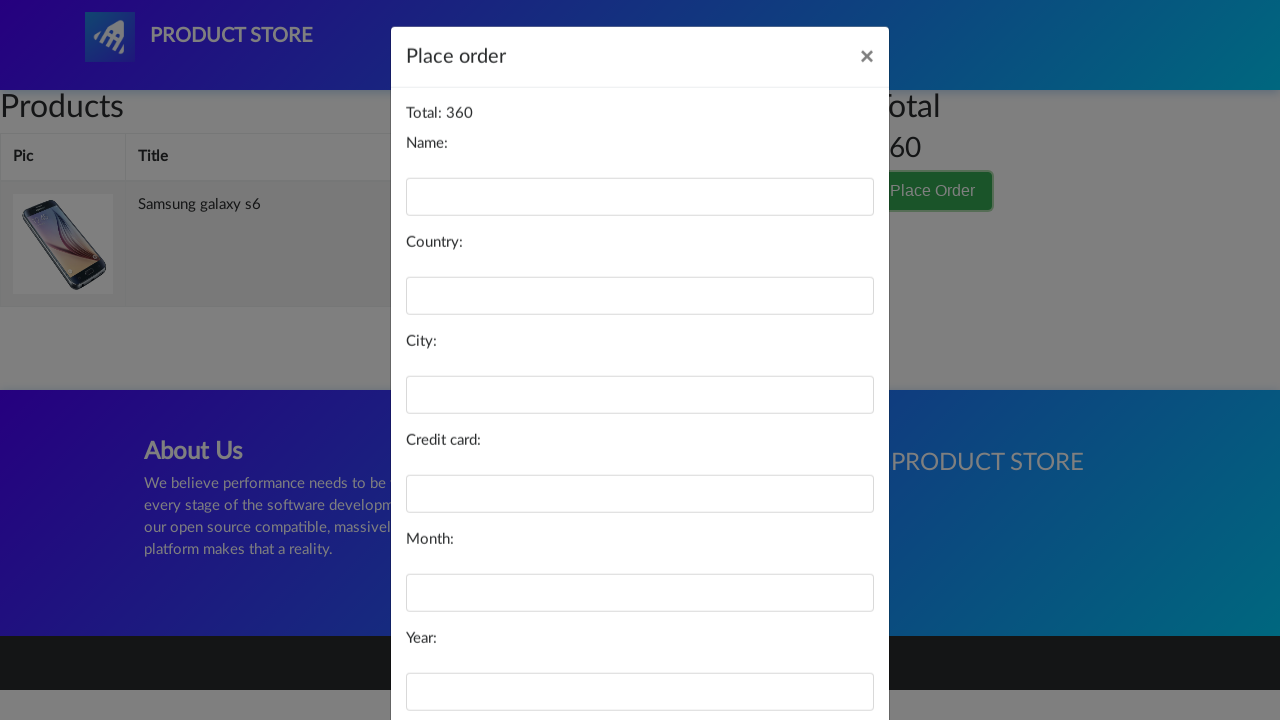

Filled in customer name 'Michael Thompson' on #name
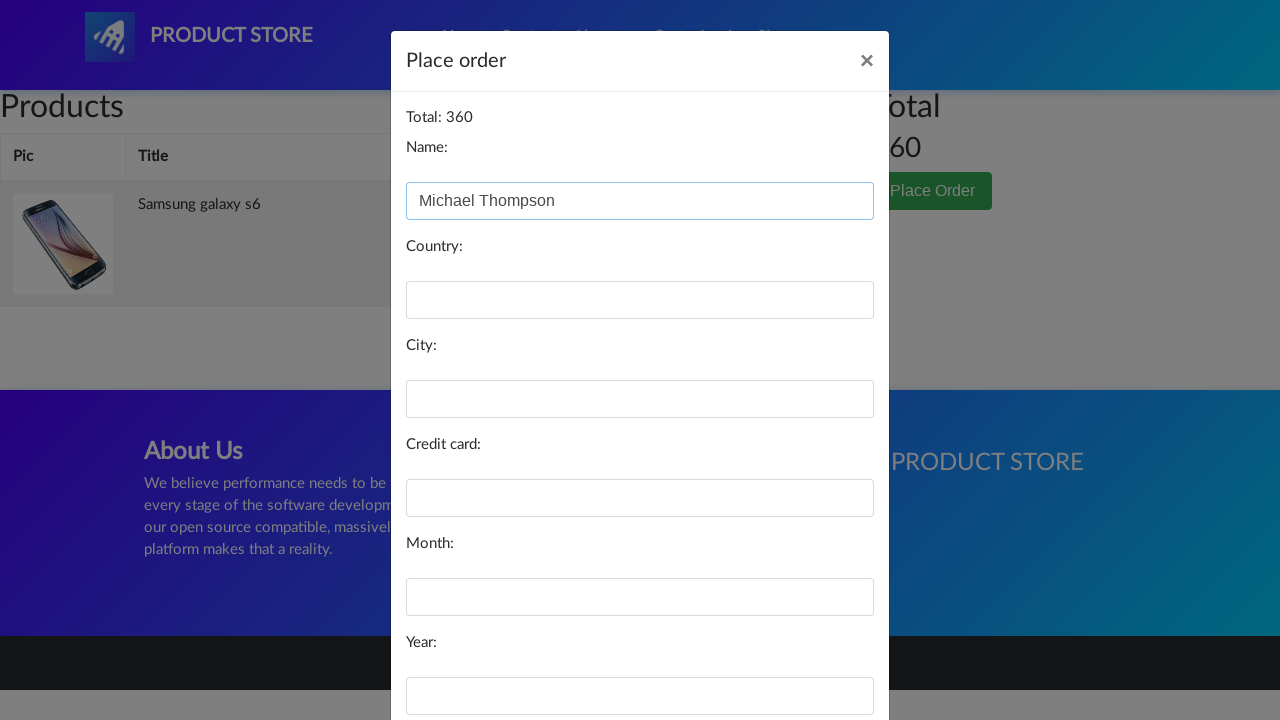

Filled in country 'United States' on #country
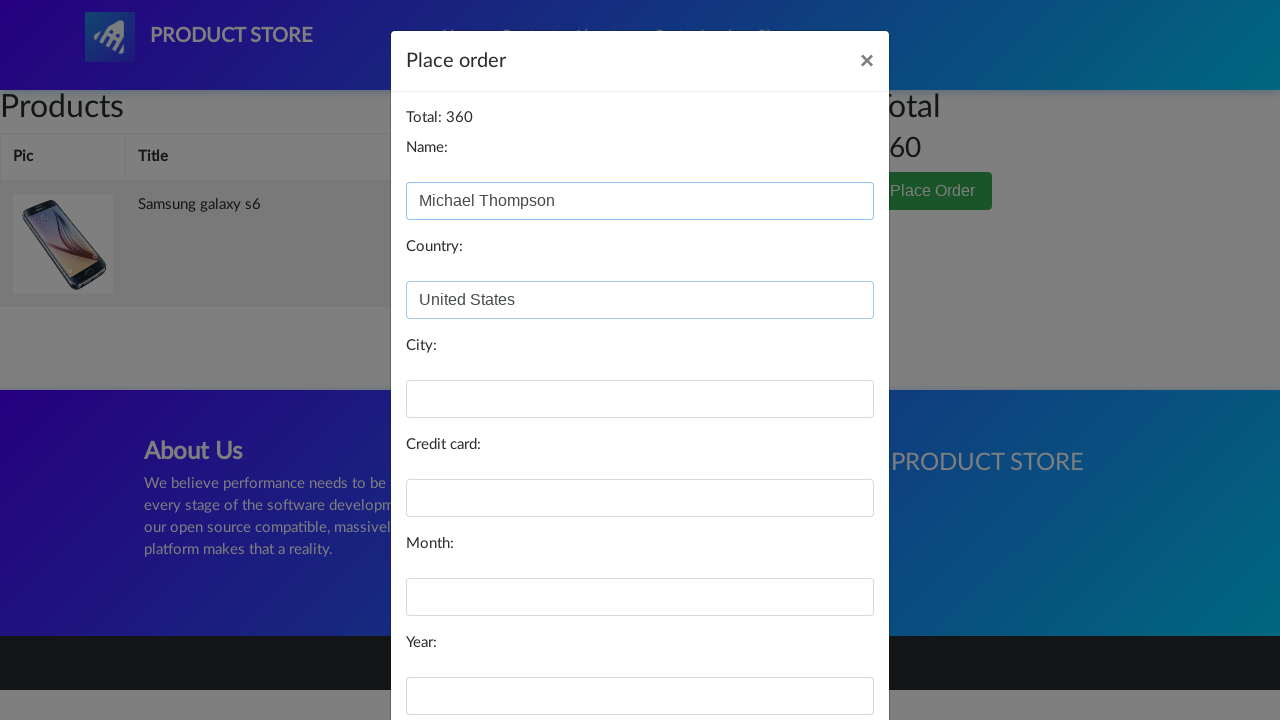

Filled in city 'Seattle' on #city
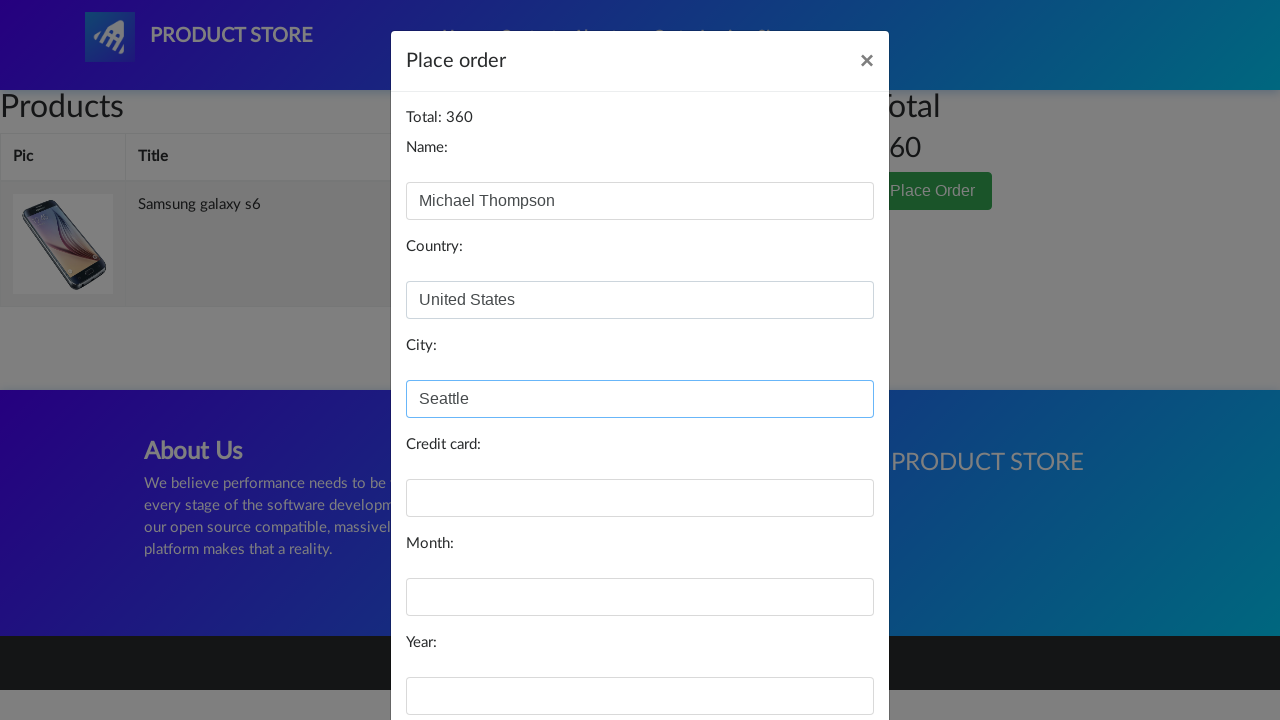

Filled in credit card number on #card
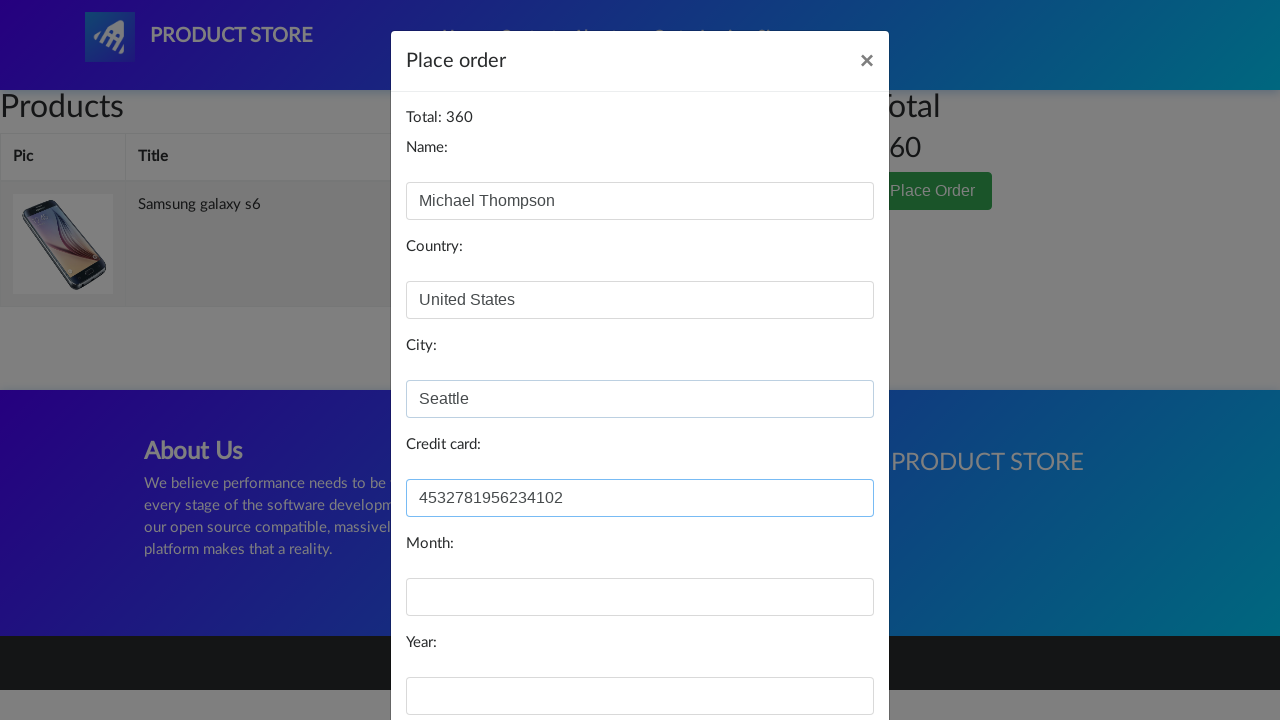

Filled in card expiration month '08' on #month
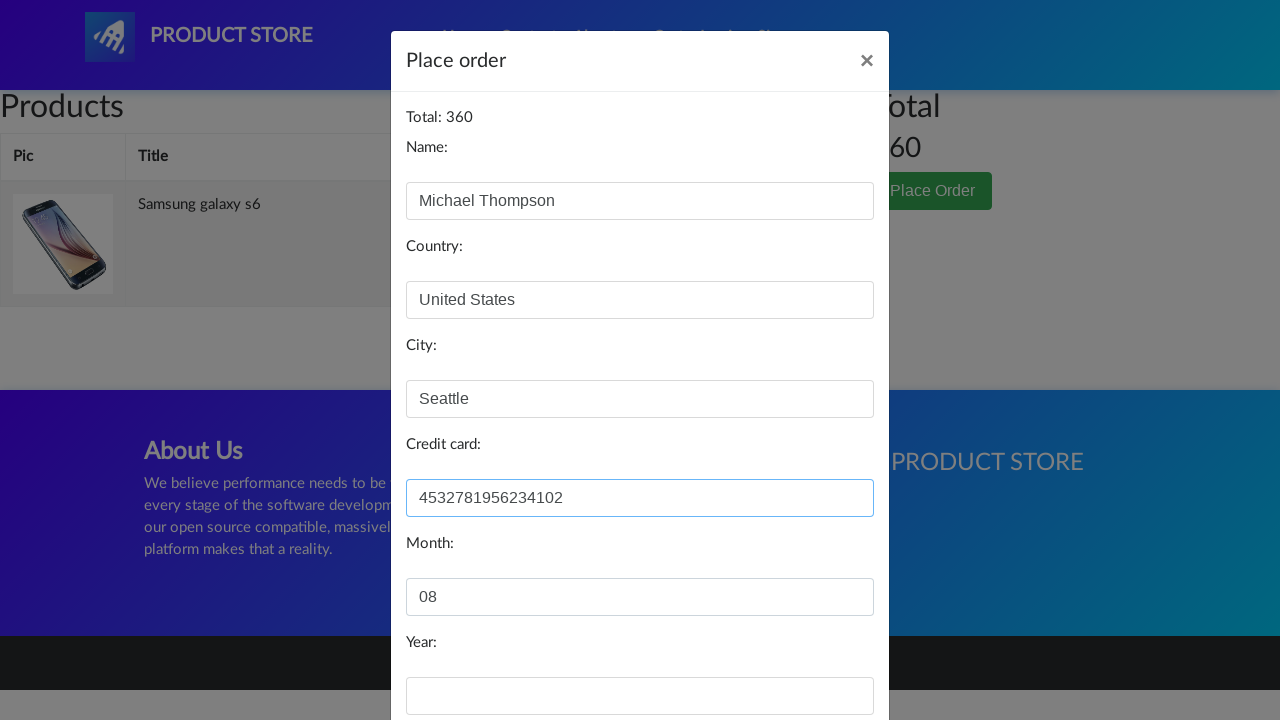

Filled in card expiration year '2025' on #year
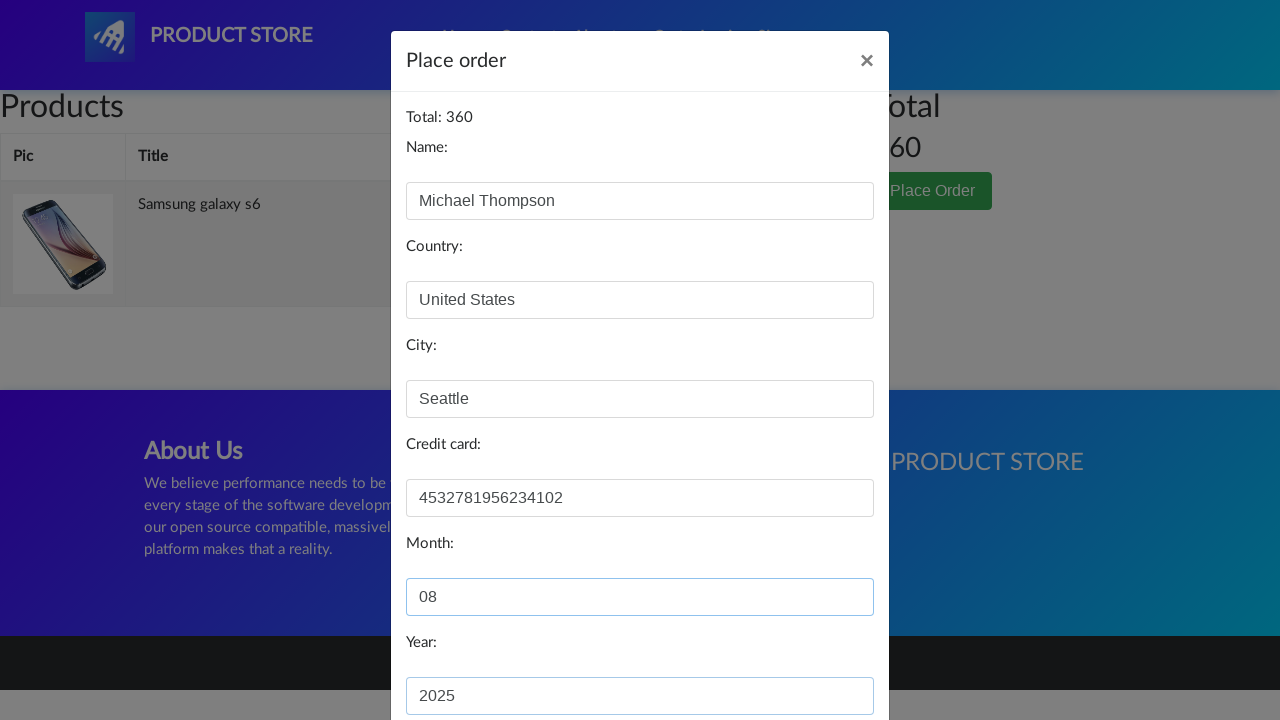

Clicked 'Purchase' button to complete order at (823, 655) on div.modal-footer button[onclick='purchaseOrder()']
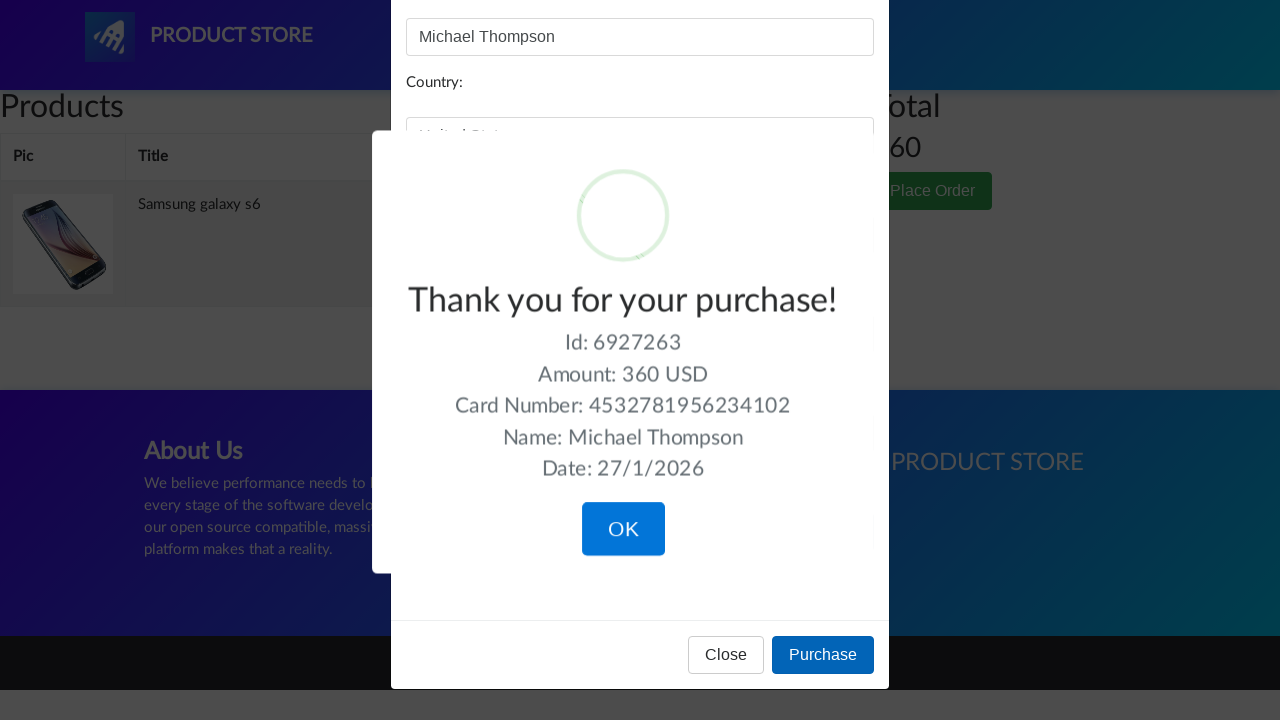

Order confirmation modal appeared with success message
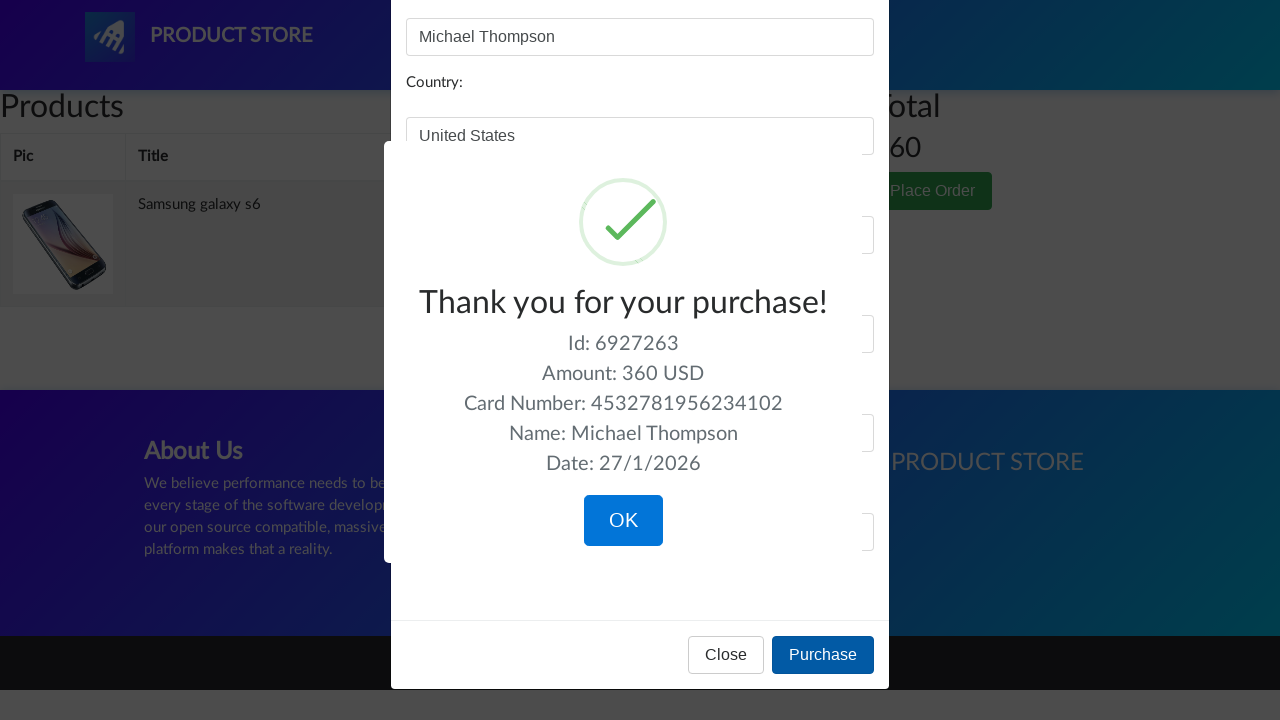

Clicked 'OK' button to close confirmation and complete purchase flow at (623, 521) on div.sa-confirm-button-container button
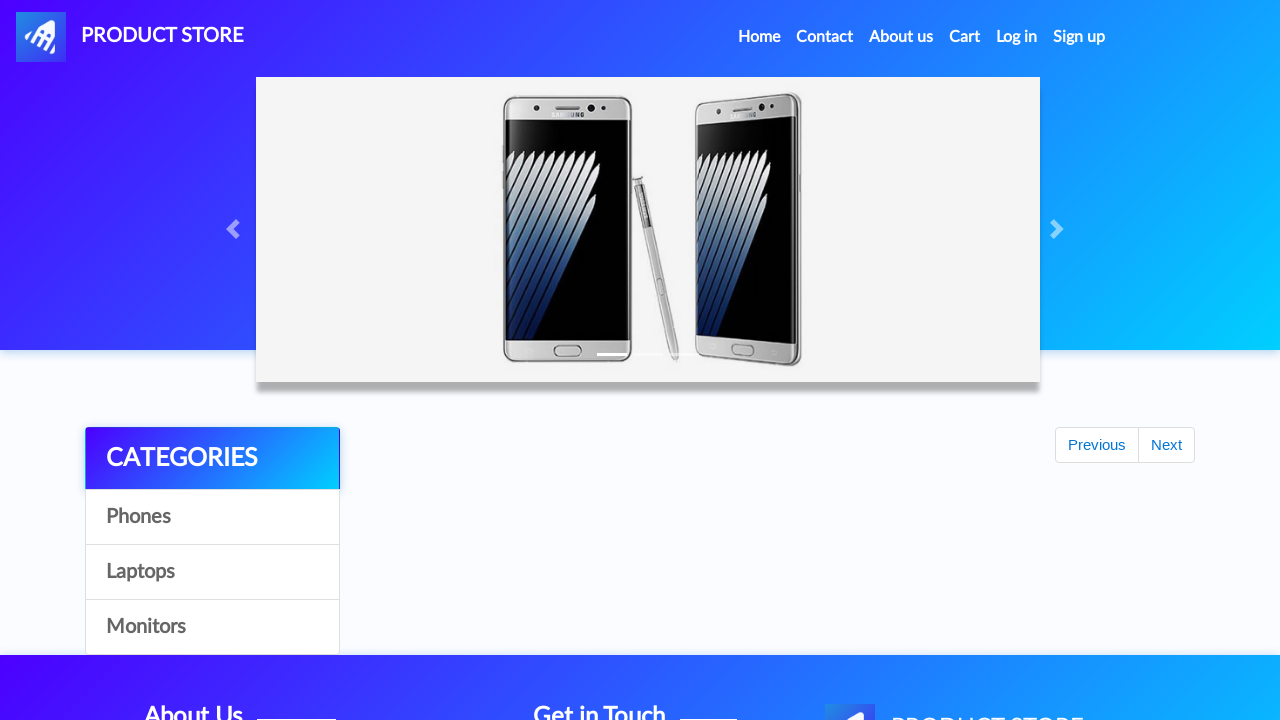

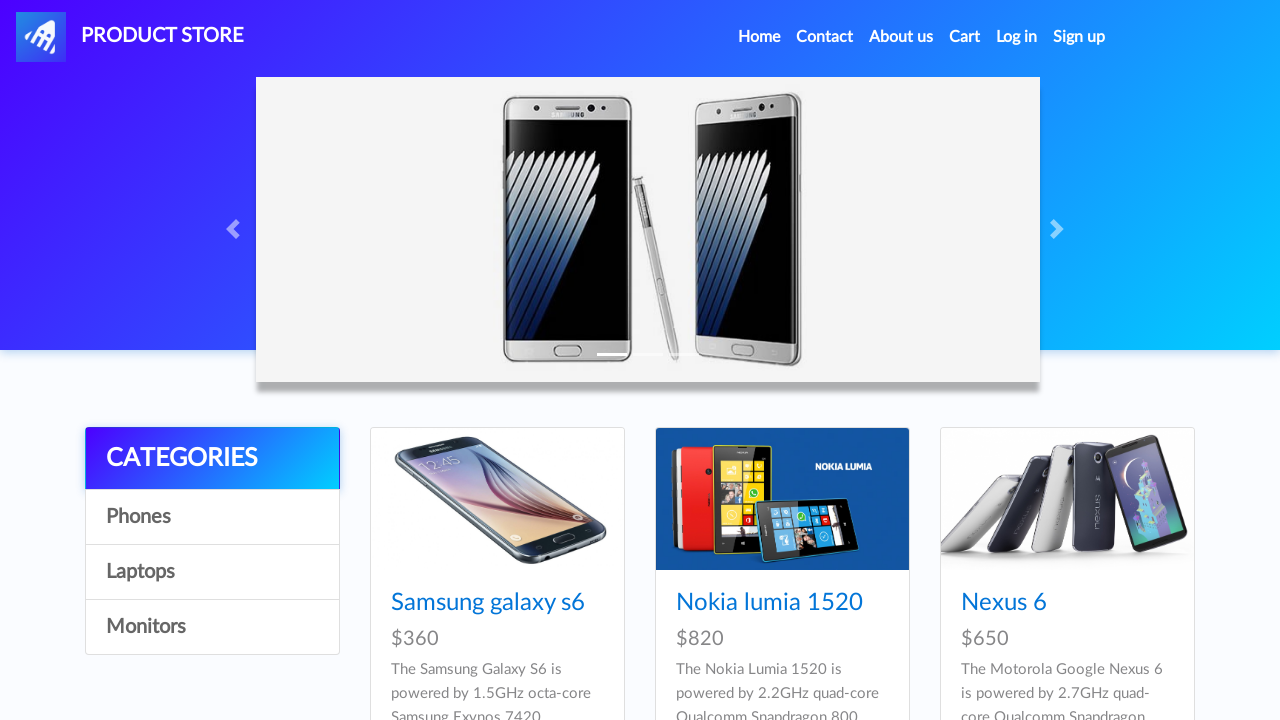